Tests a datepicker component by setting a date value using JavaScript execution on a date input field

Starting URL: http://demo.automationtesting.in/Datepicker.html

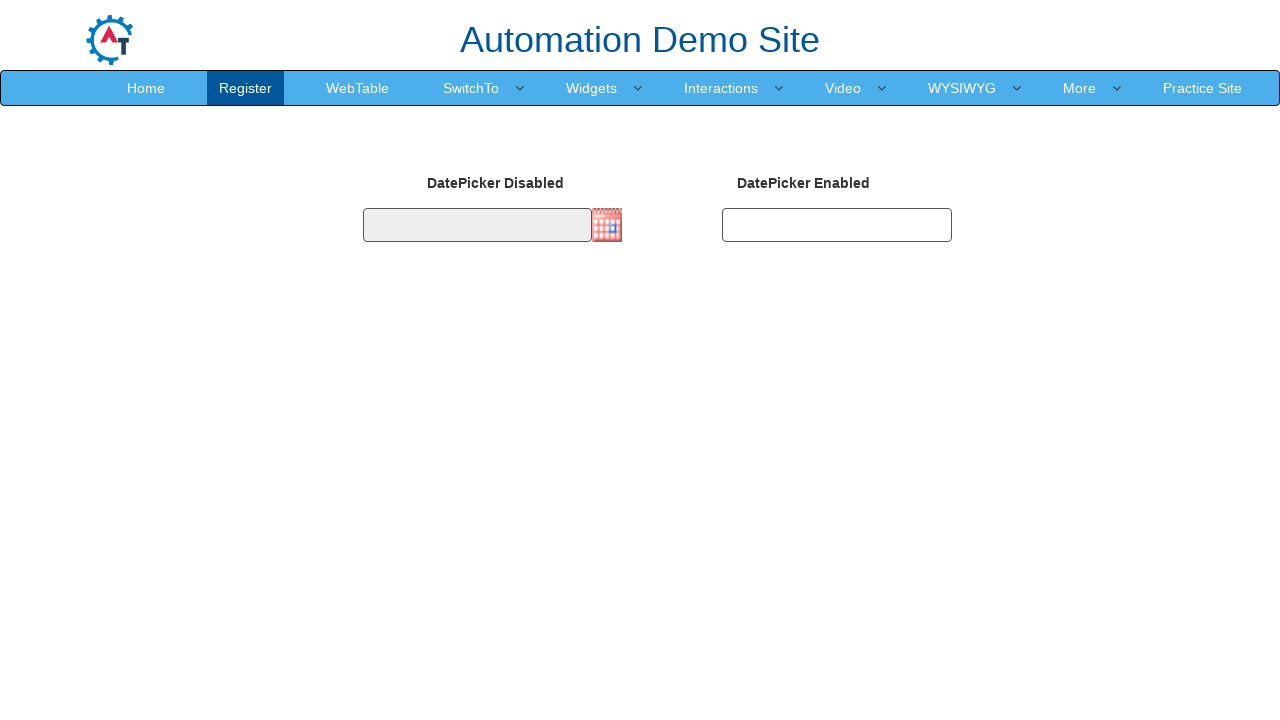

Navigated to datepicker demo page
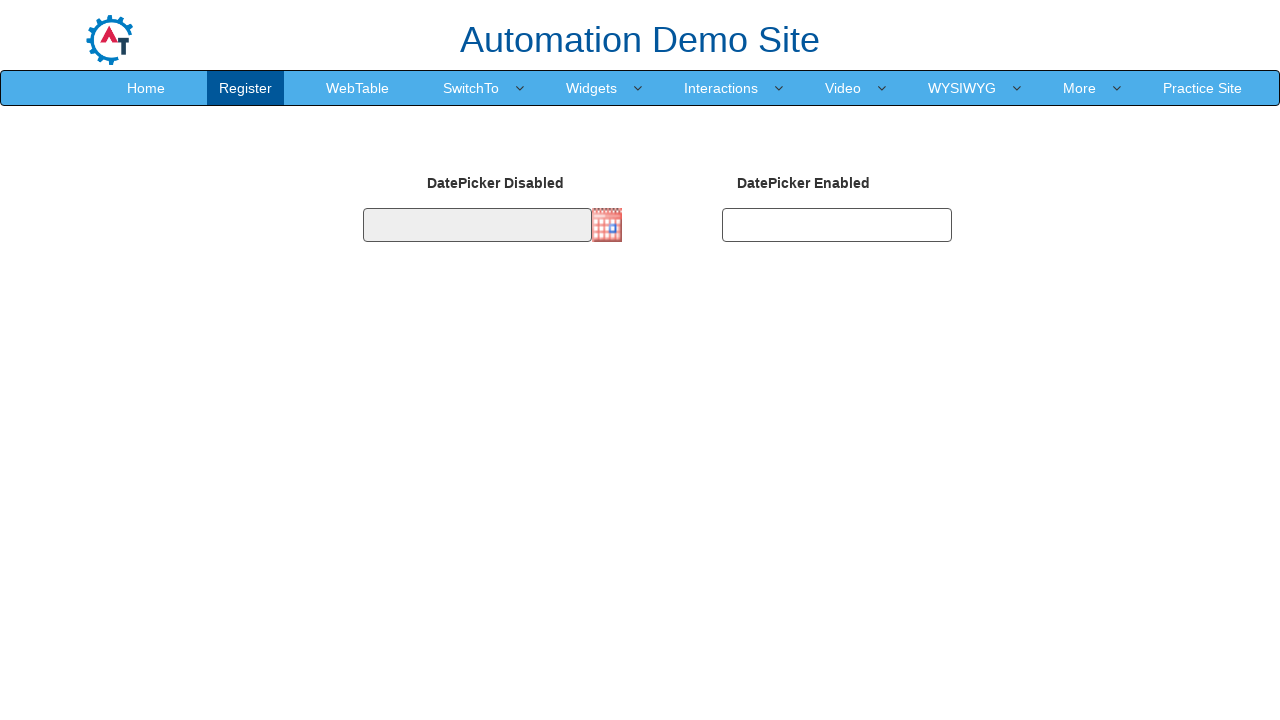

Set date value to '09/12/2017' using JavaScript on datepicker1 field
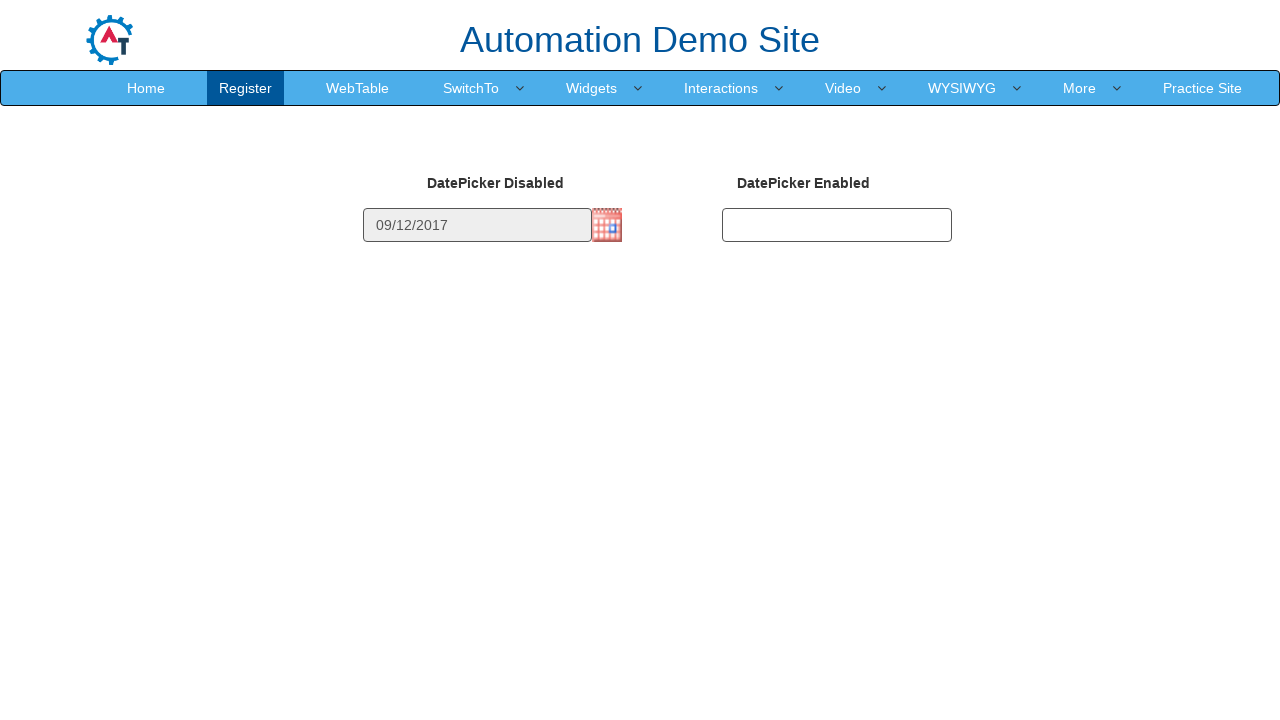

Waited 500ms for date value to be set
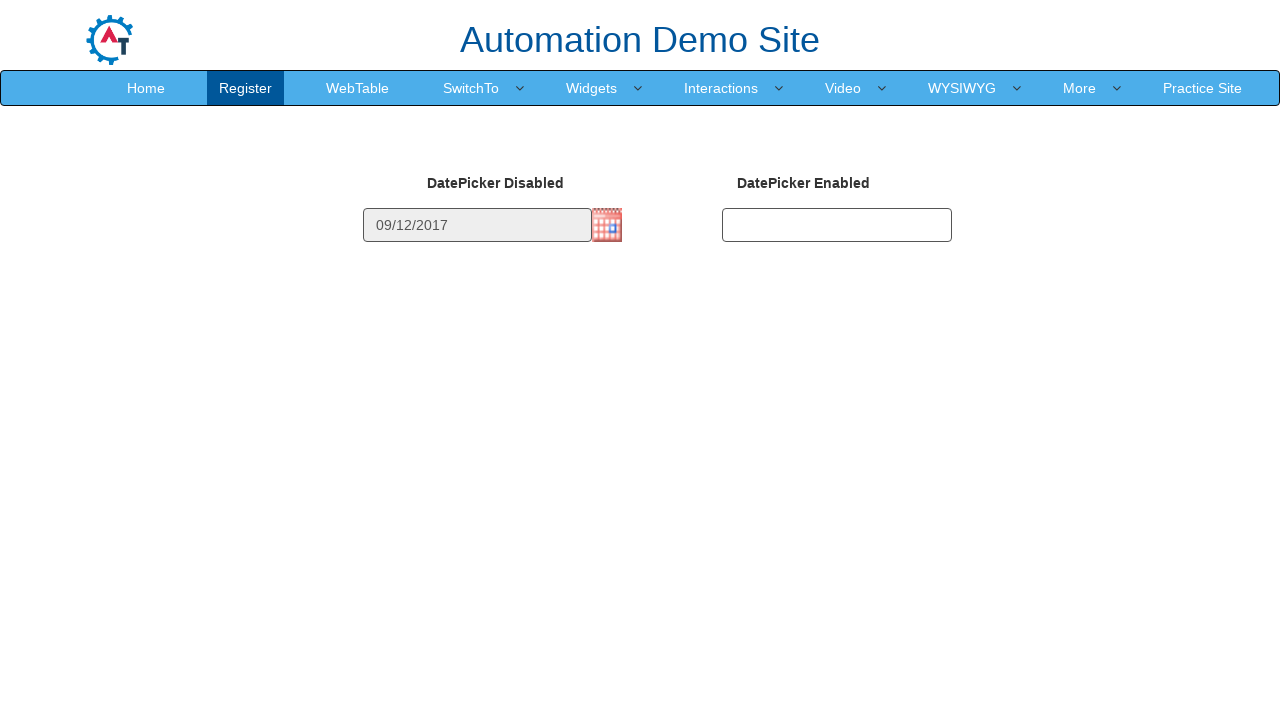

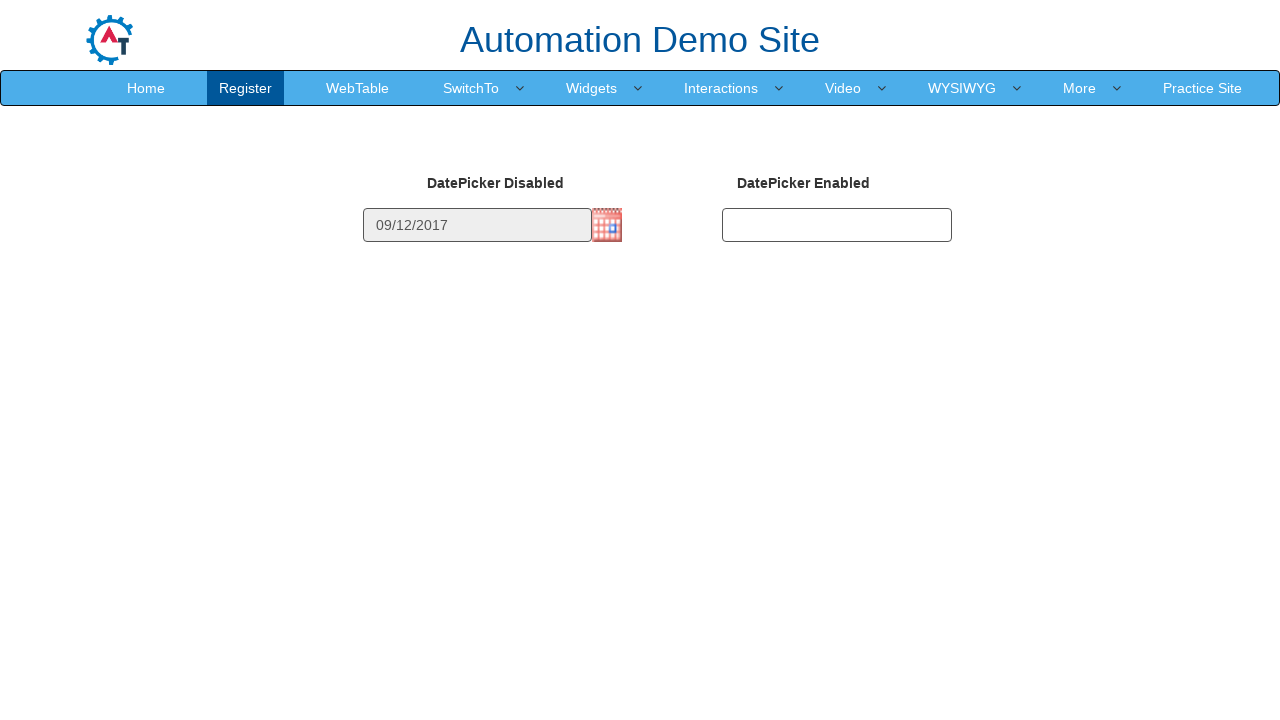